Tests nested iframe handling by navigating through frames page to nested frames and verifying content in a deeply nested iframe

Starting URL: https://the-internet.herokuapp.com/

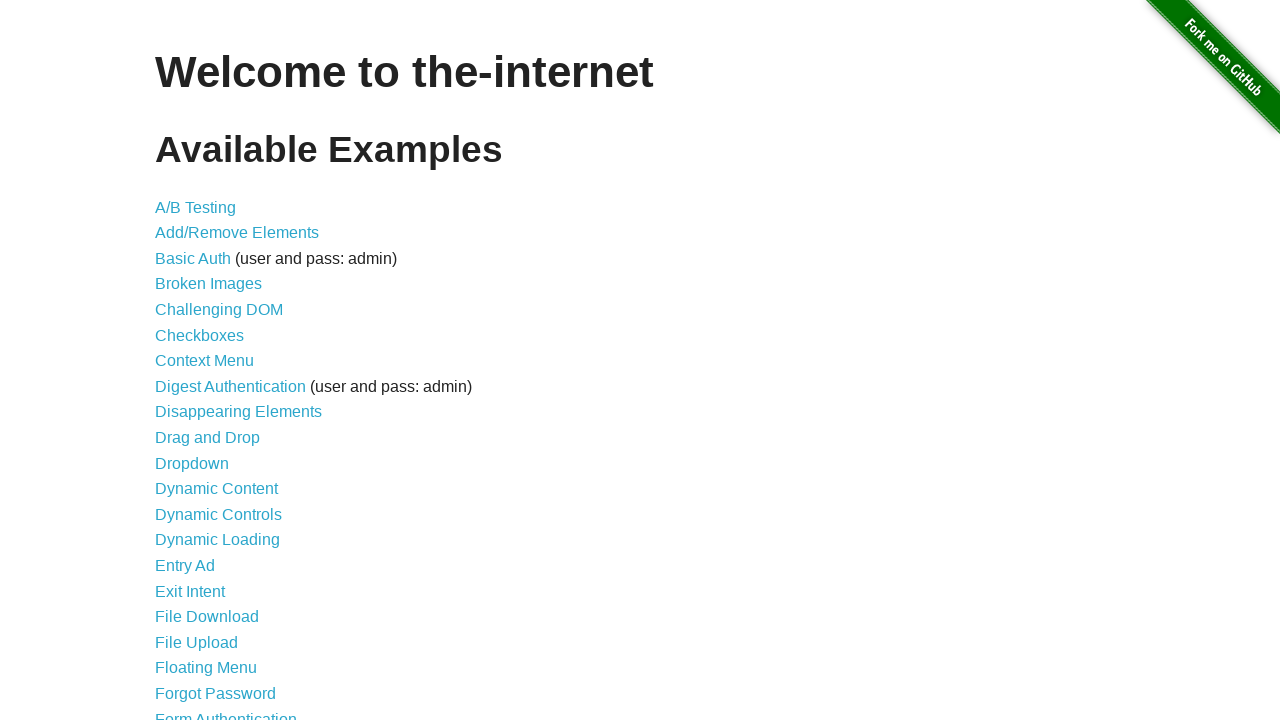

Clicked on frames link at (182, 361) on [href="/frames"]
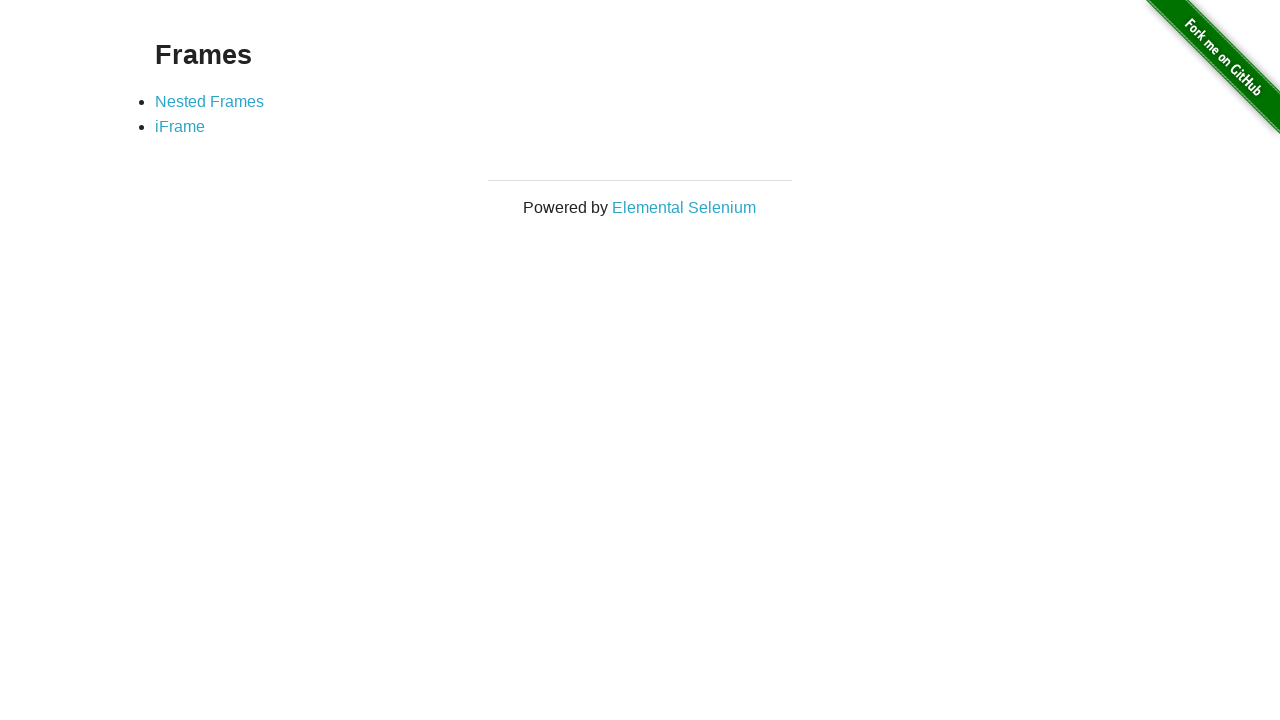

Clicked on nested frames link at (210, 101) on [href="/nested_frames"]
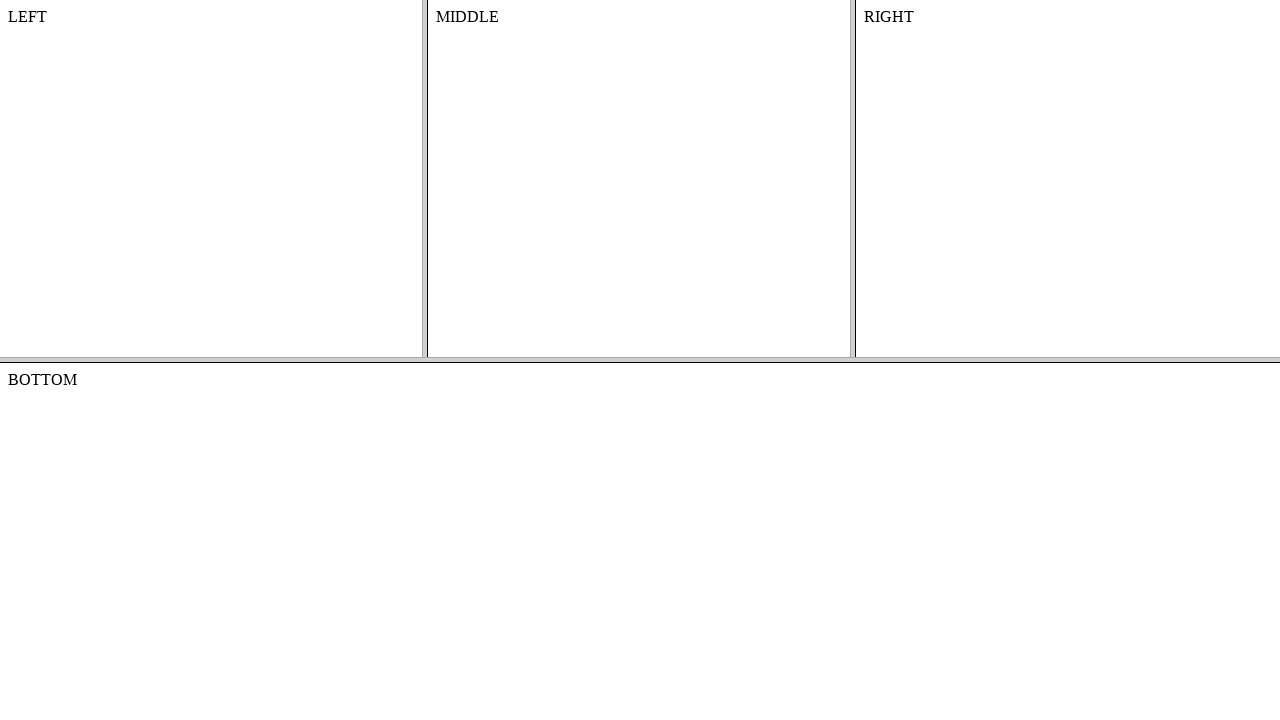

Located top frame
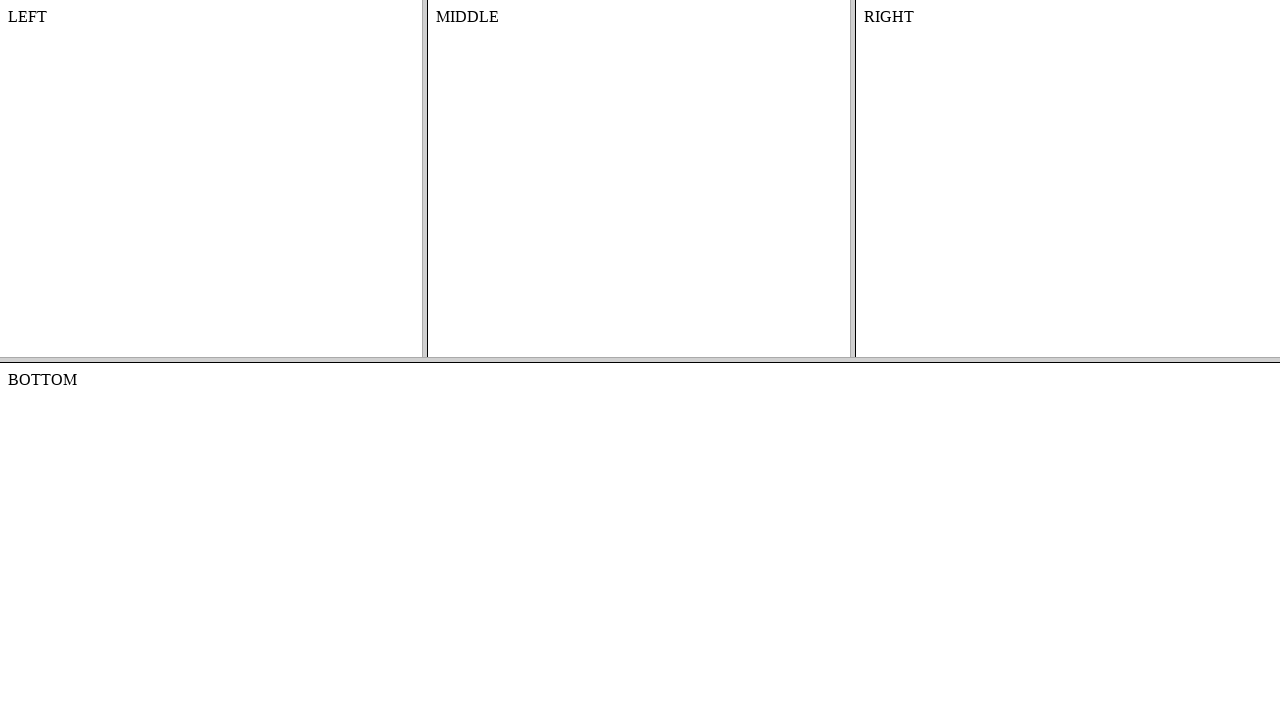

Located right frame within top frame
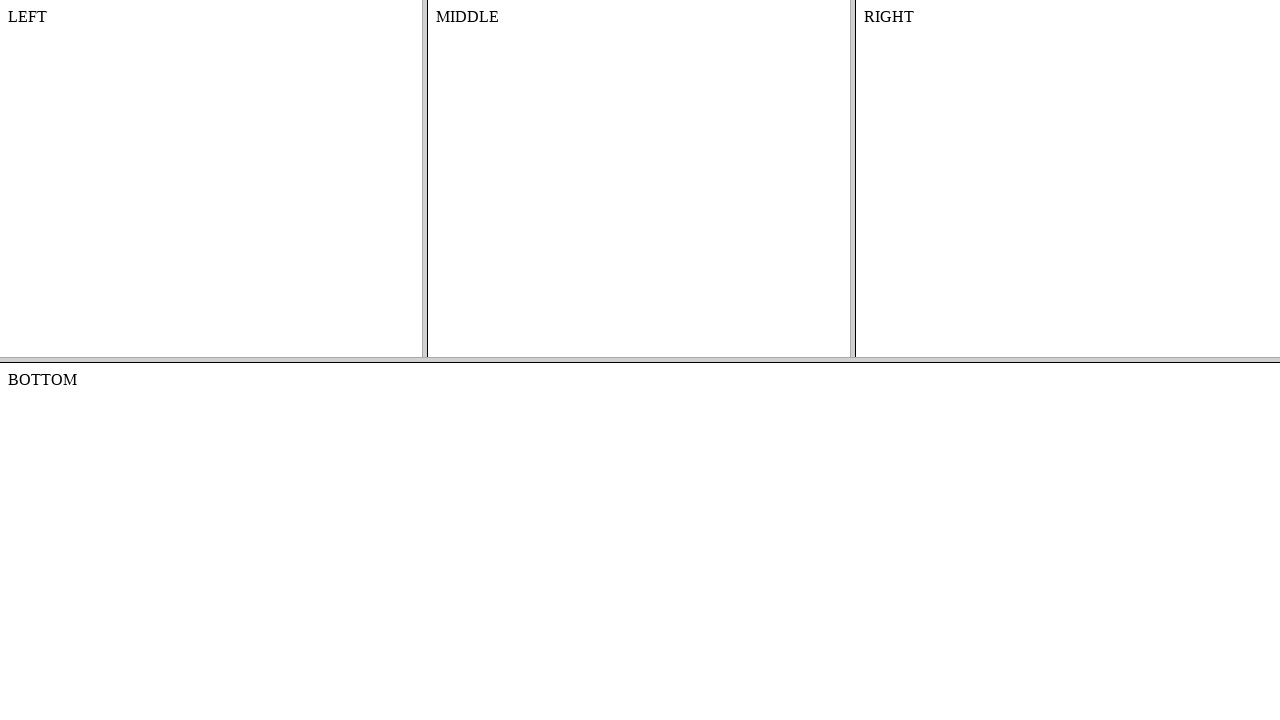

Verified 'RIGHT' text is visible in nested frame
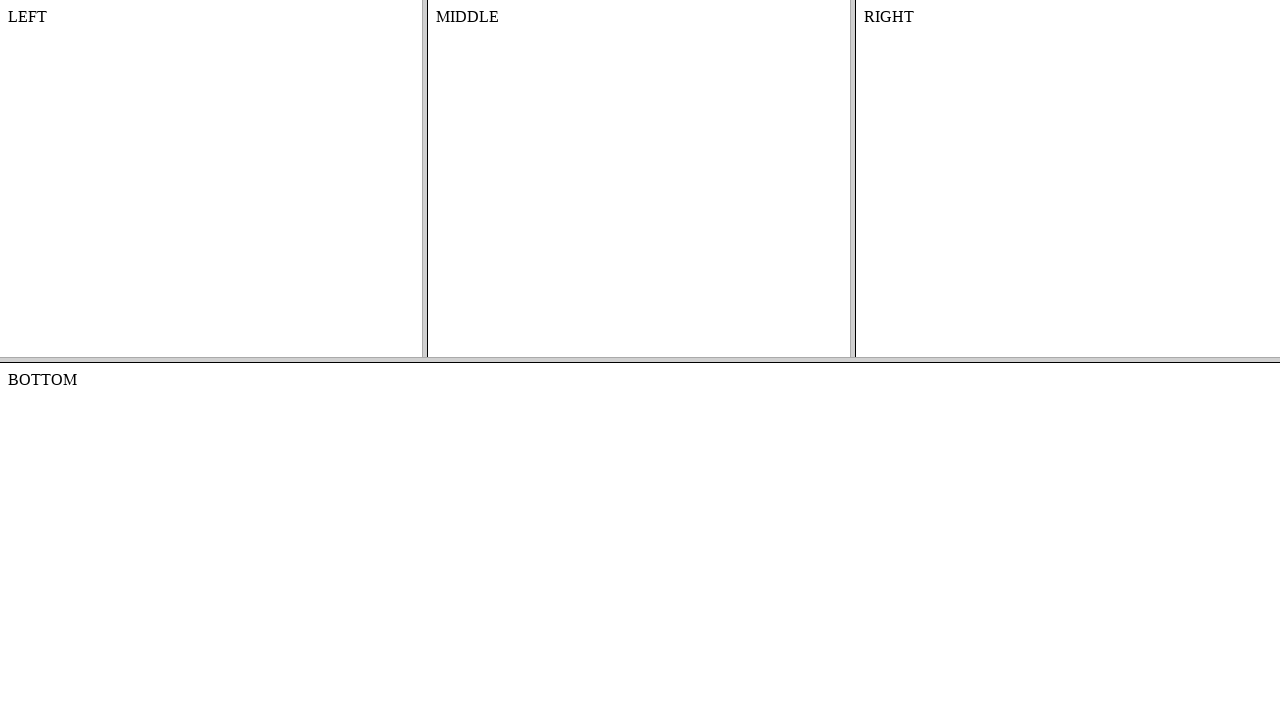

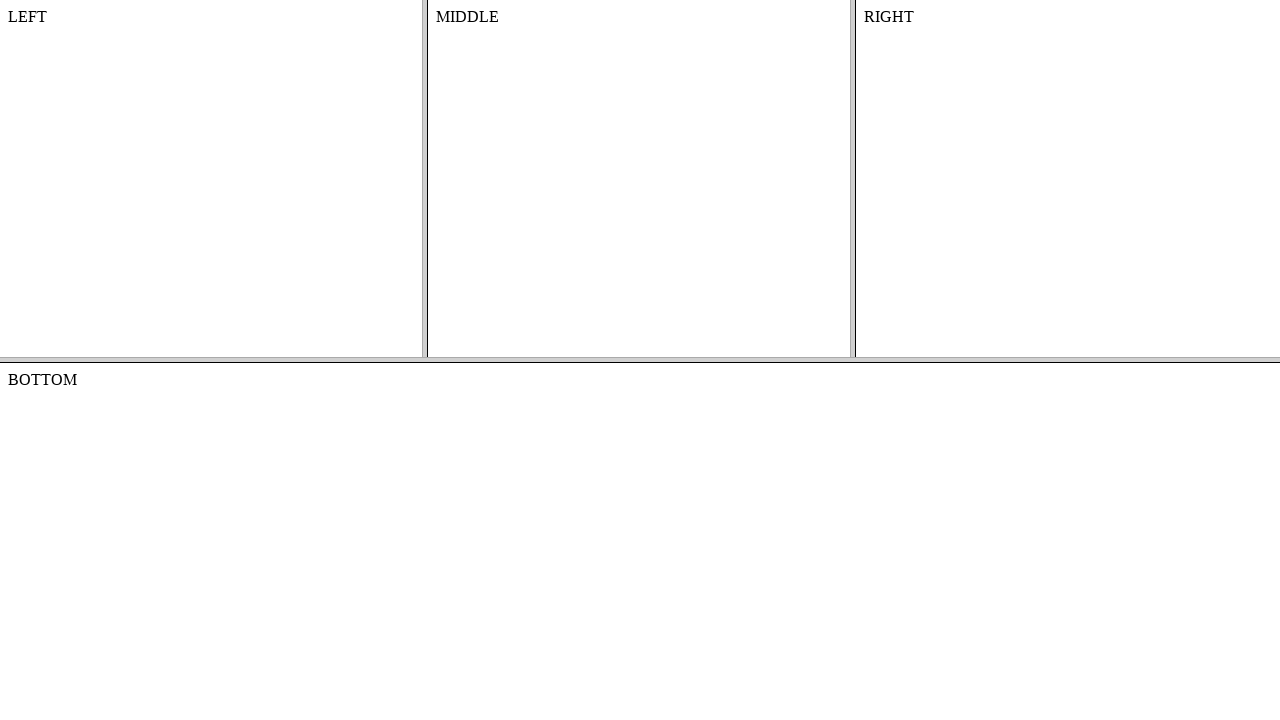